Tests hovering over an element on the page

Starting URL: https://testautomationpractice.blogspot.com

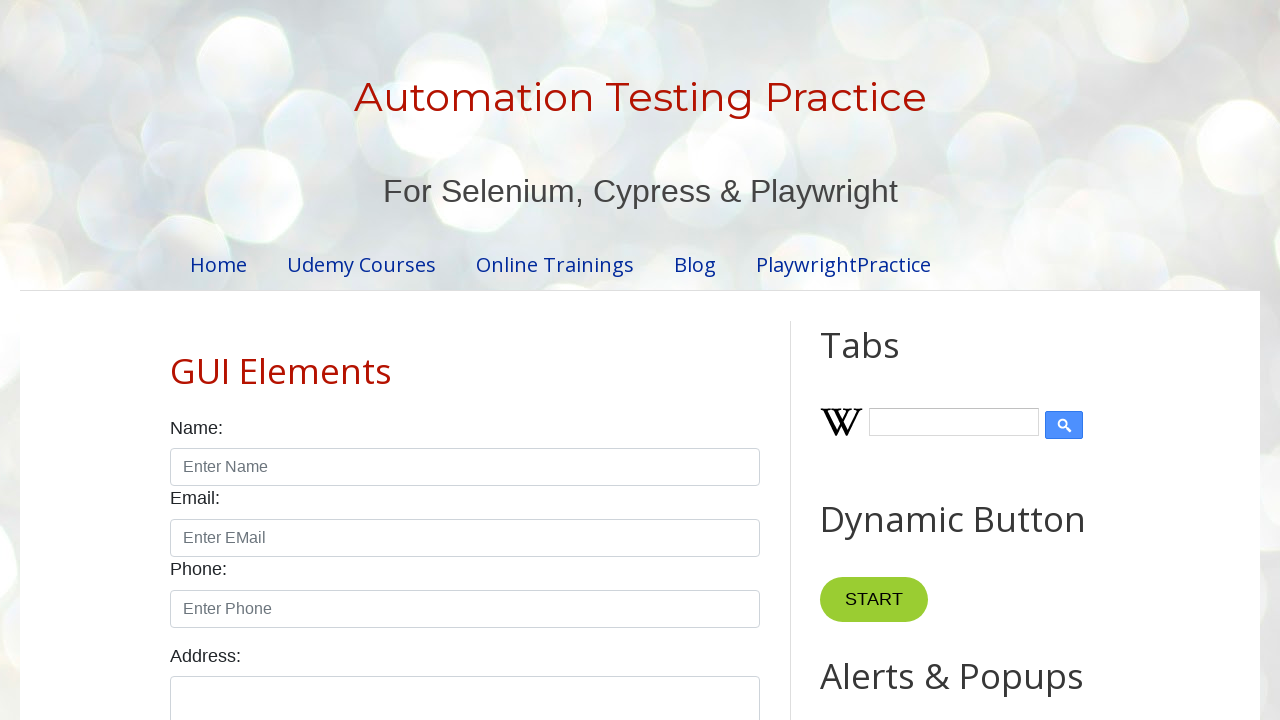

Hovered over the colors dropdown element at (465, 360) on #colors
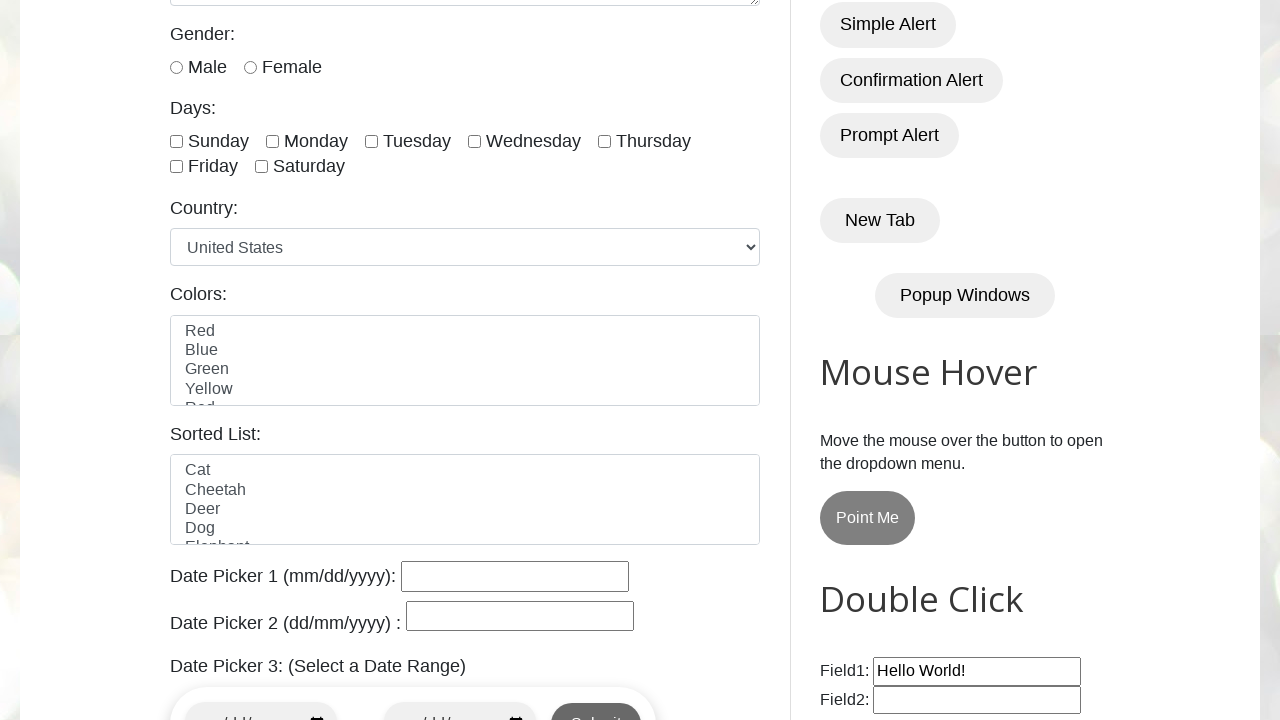

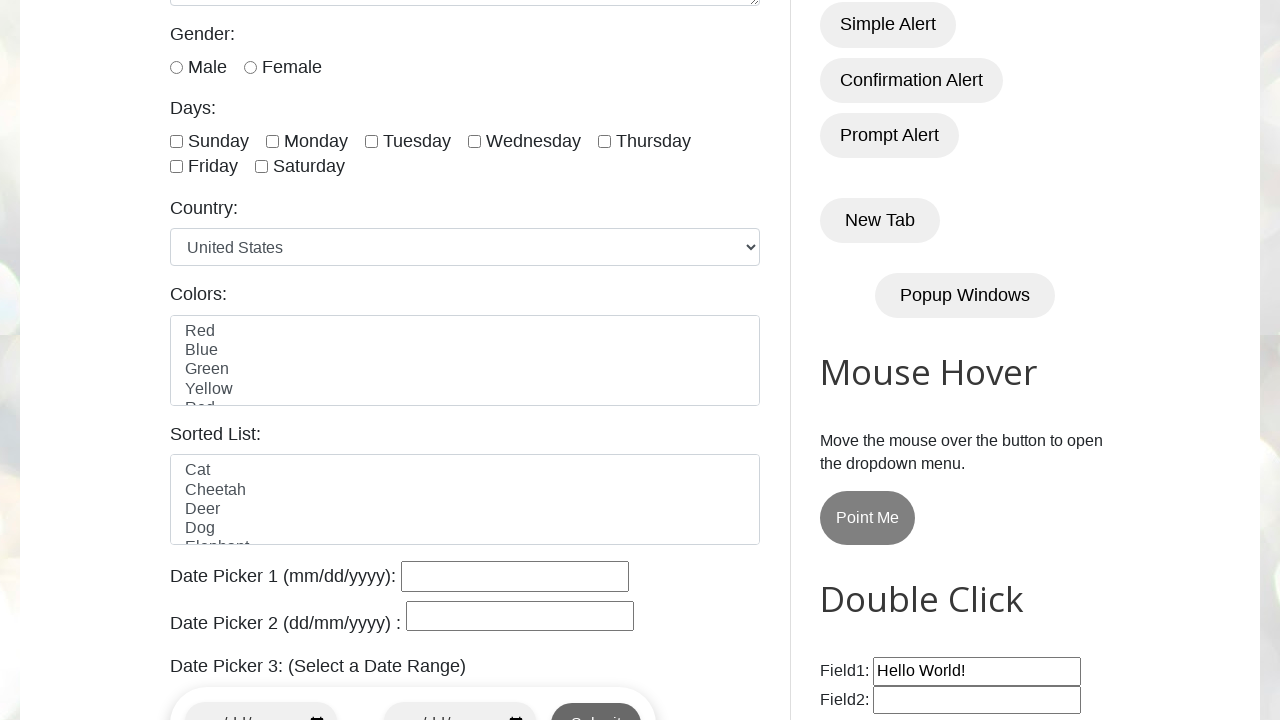